Verifies that the second button's value matches "this is Also a Button" when ignoring case

Starting URL: https://kristinek.github.io/site/examples/locators

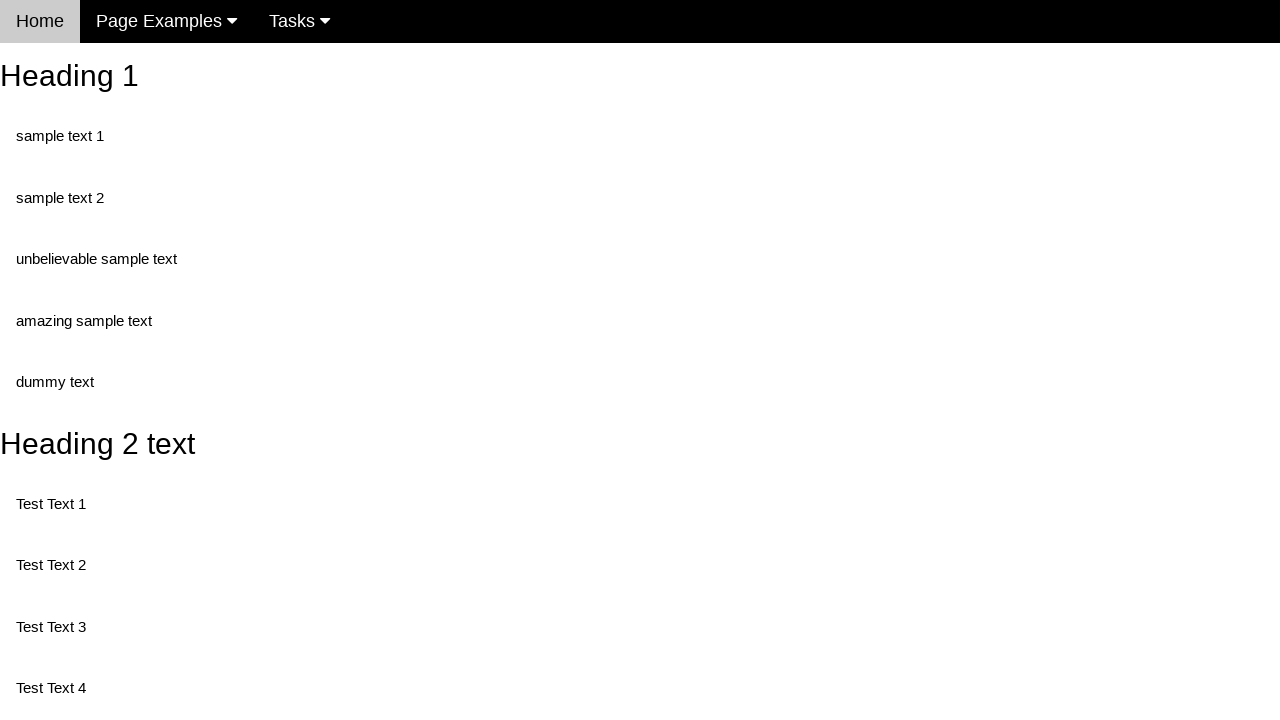

Navigated to locators example page
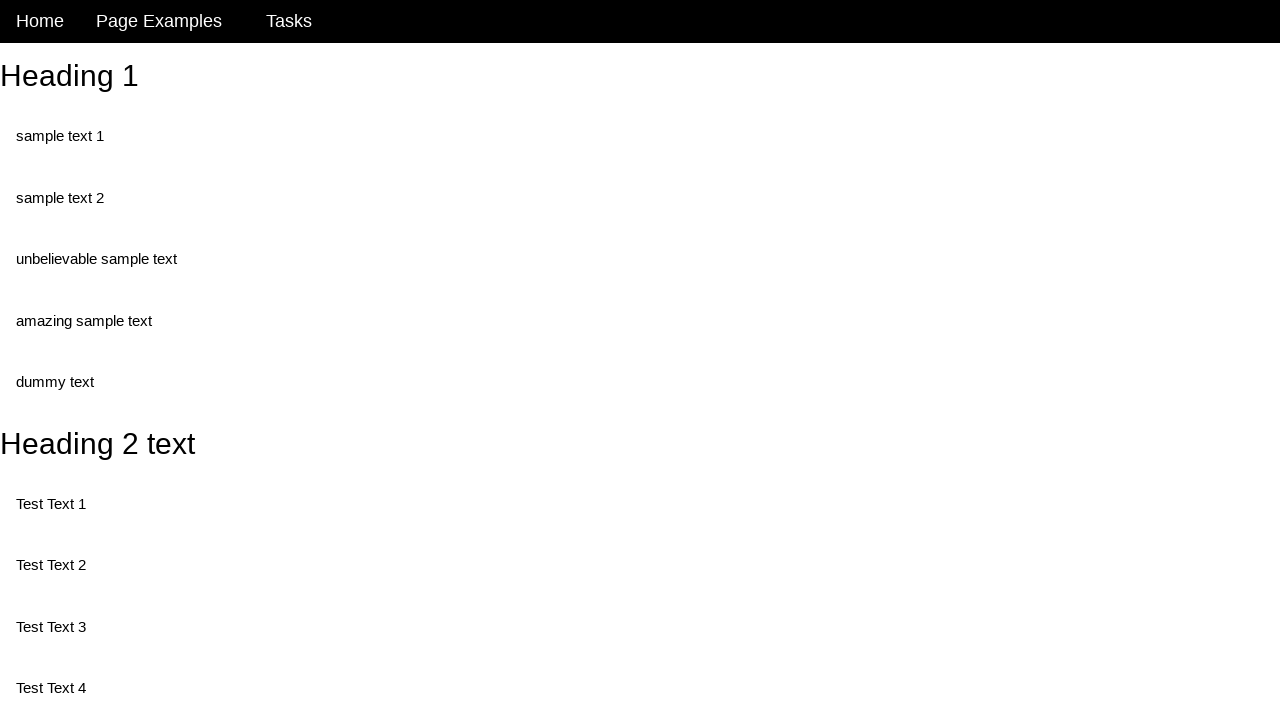

Retrieved value attribute from second button element
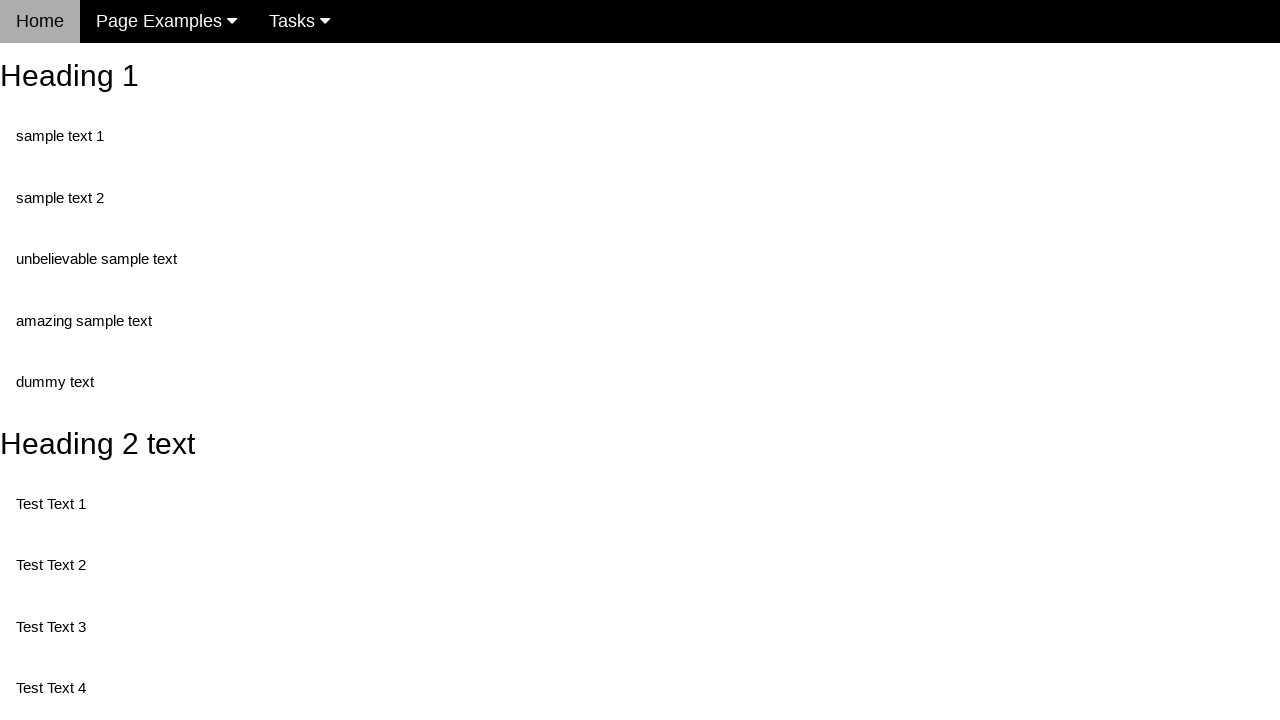

Verified second button value matches 'this is Also a Button' (case insensitive)
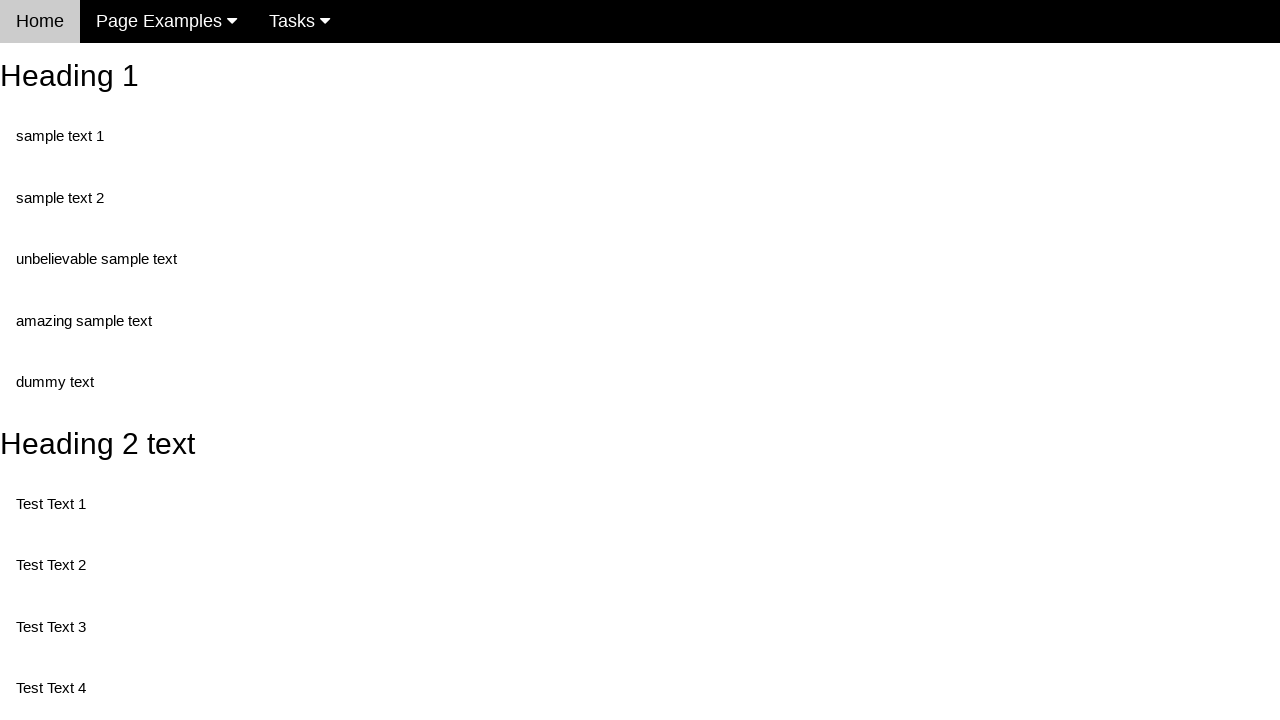

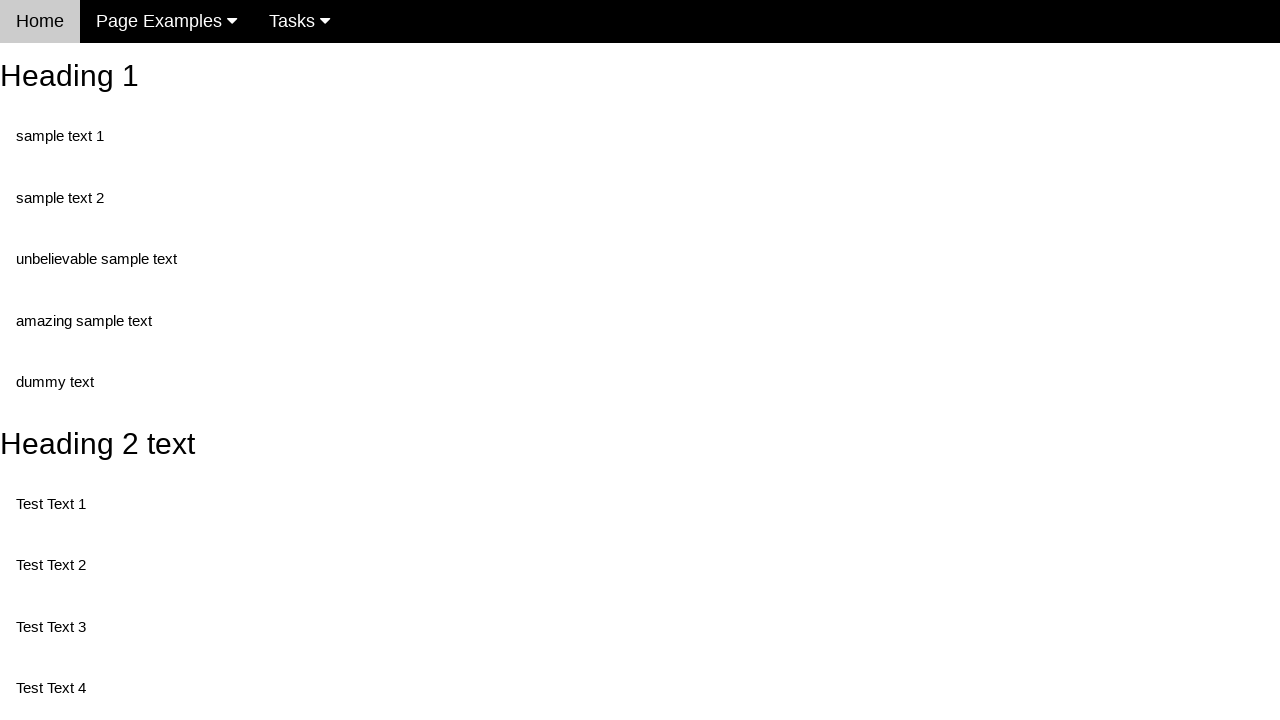